Tests that edits are saved when the input field loses focus (blur event)

Starting URL: https://demo.playwright.dev/todomvc

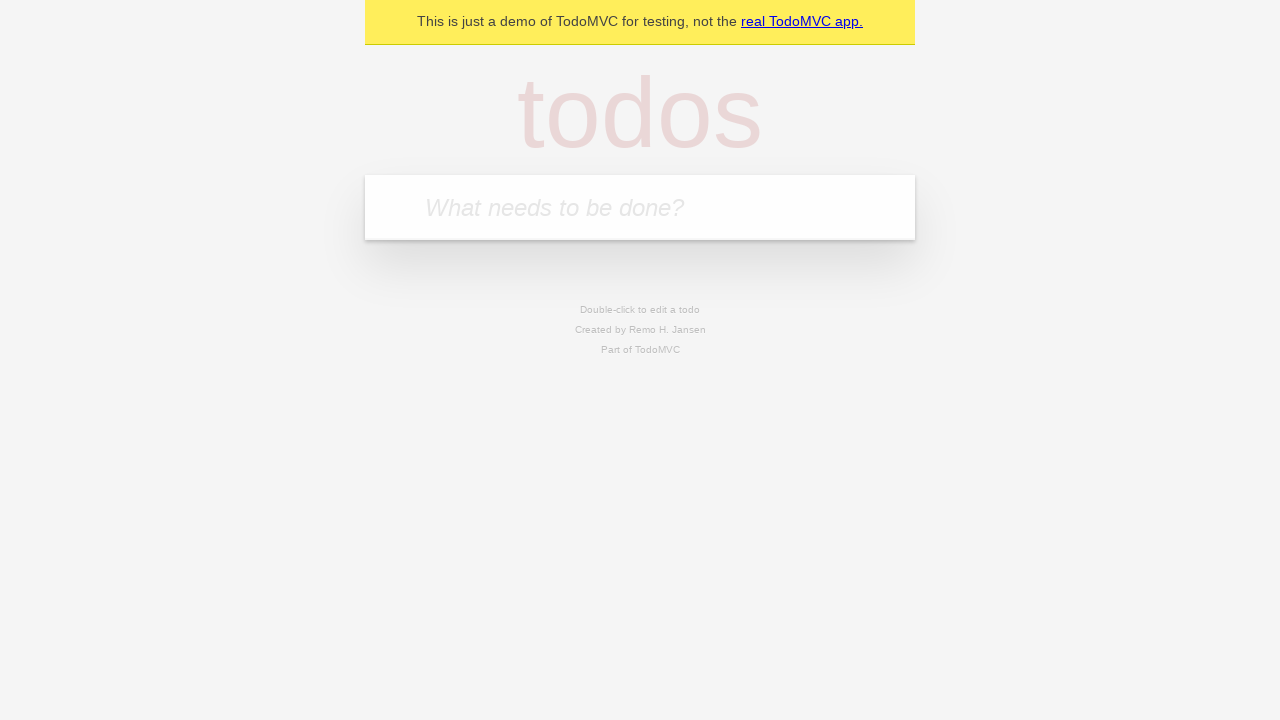

Filled new todo field with 'buy some cheese' on internal:attr=[placeholder="What needs to be done?"i]
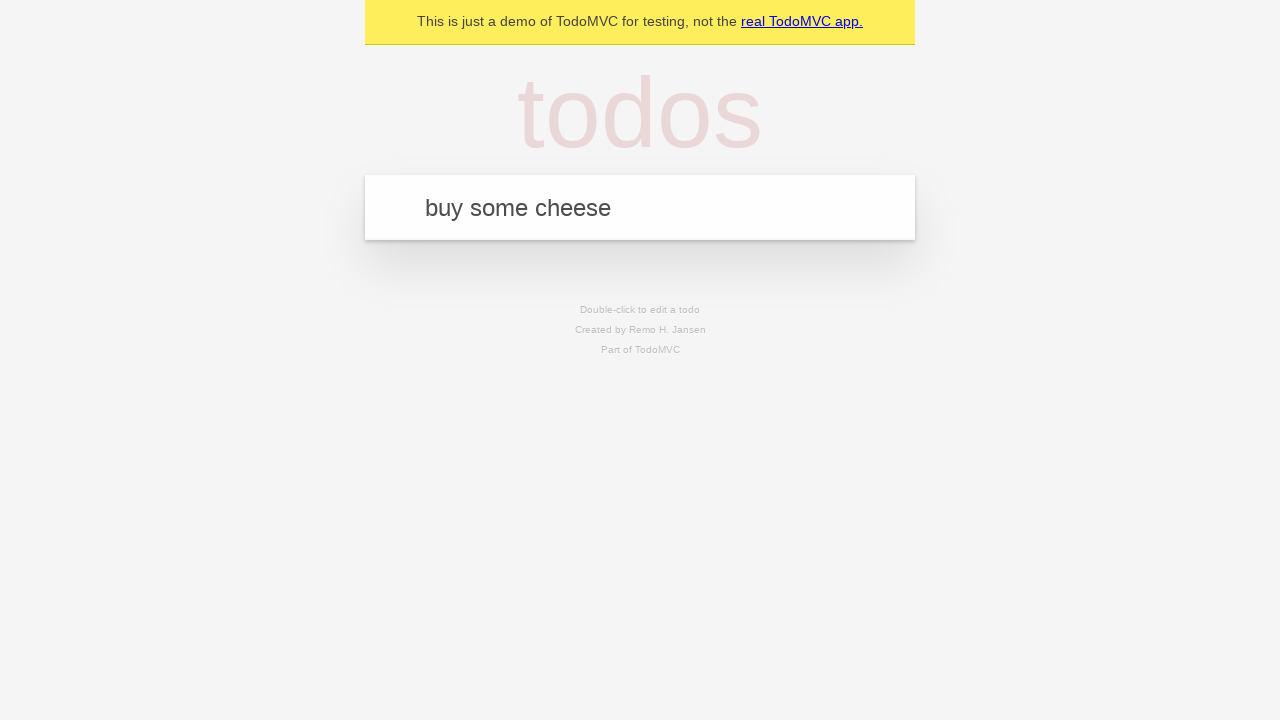

Pressed Enter to create todo: 'buy some cheese' on internal:attr=[placeholder="What needs to be done?"i]
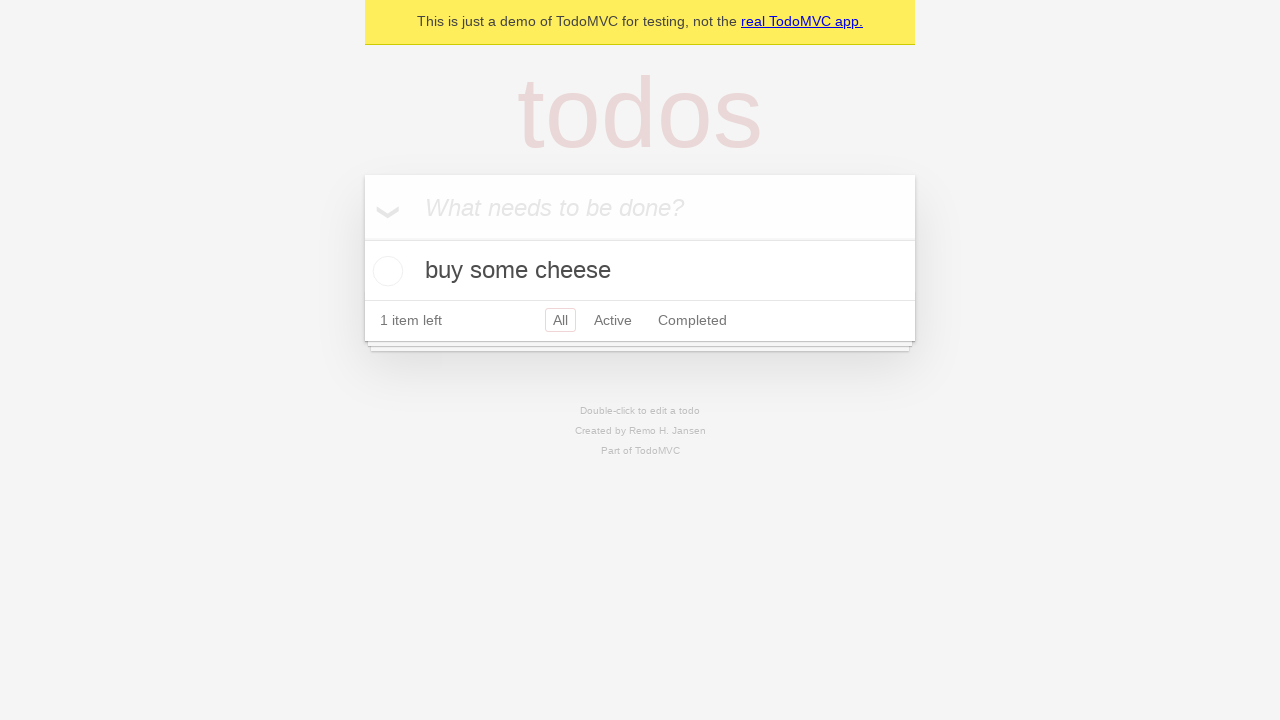

Filled new todo field with 'feed the cat' on internal:attr=[placeholder="What needs to be done?"i]
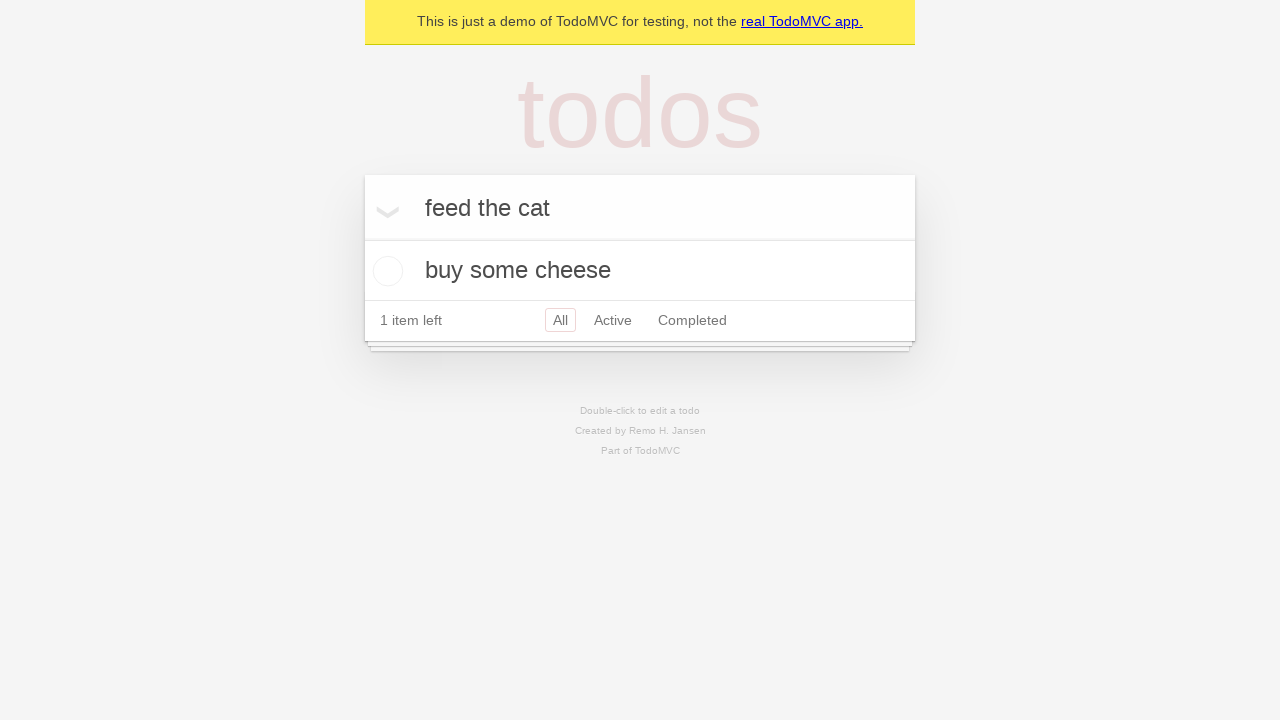

Pressed Enter to create todo: 'feed the cat' on internal:attr=[placeholder="What needs to be done?"i]
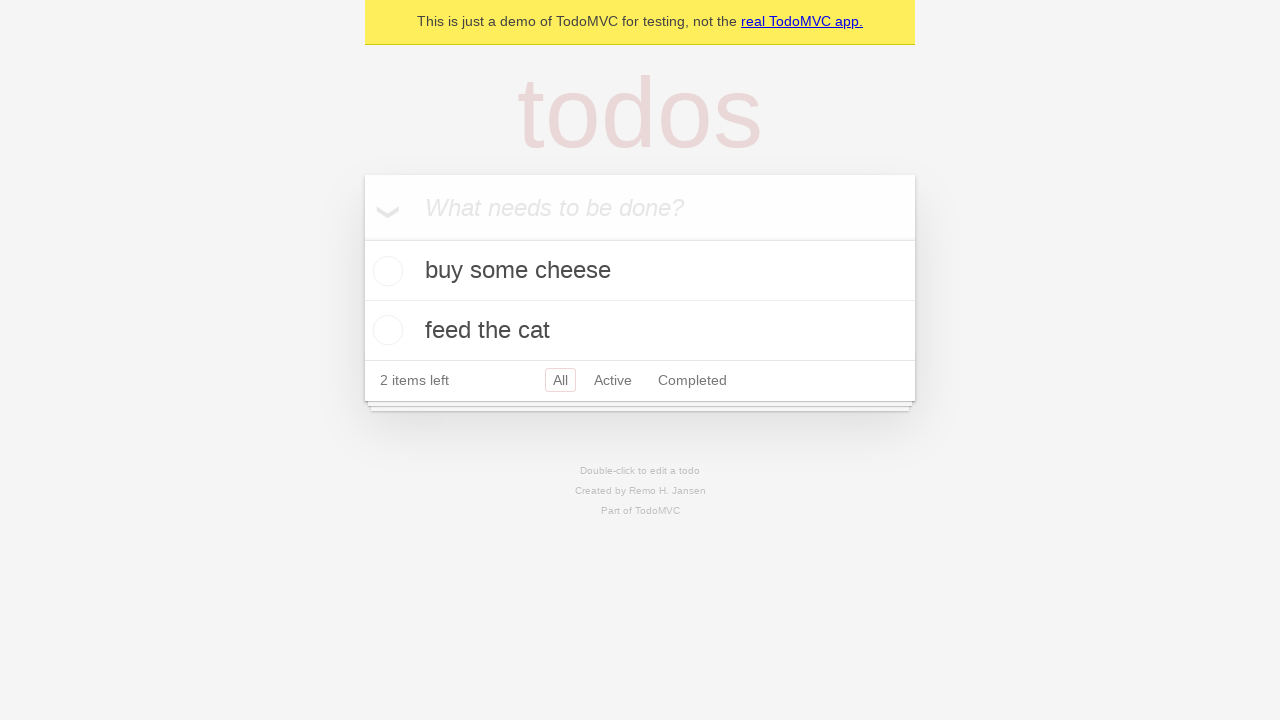

Filled new todo field with 'book a doctors appointment' on internal:attr=[placeholder="What needs to be done?"i]
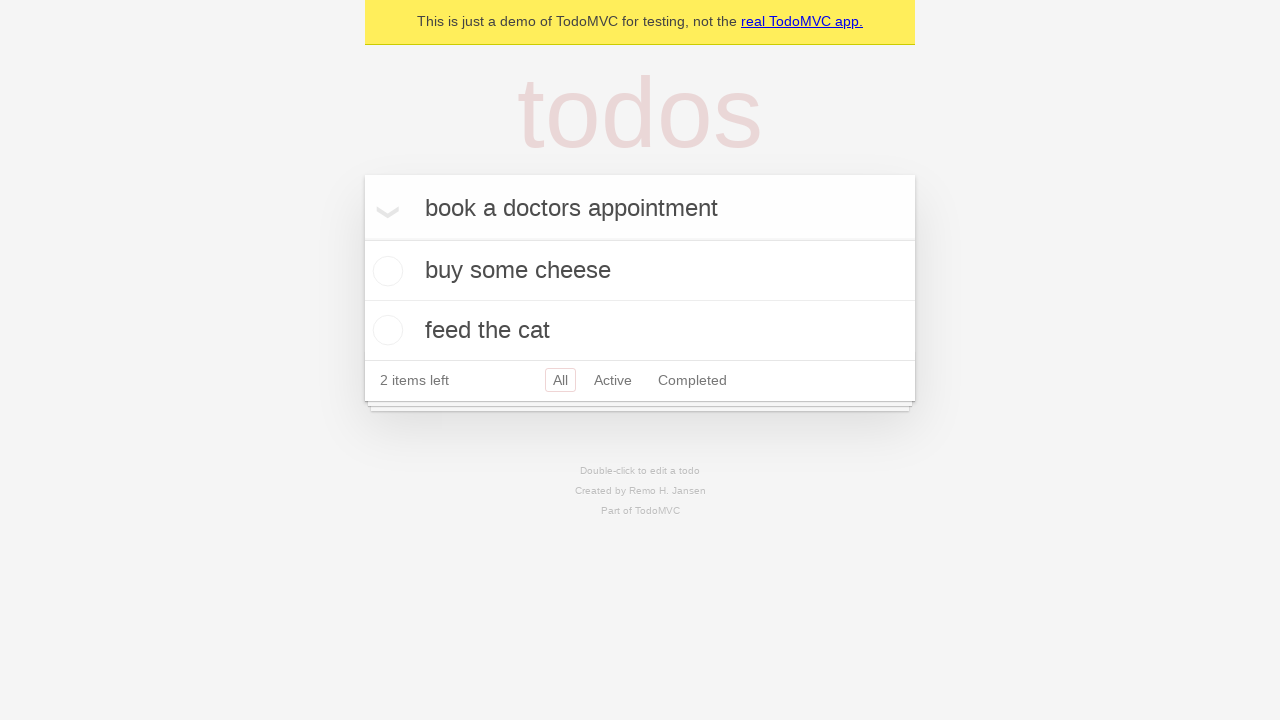

Pressed Enter to create todo: 'book a doctors appointment' on internal:attr=[placeholder="What needs to be done?"i]
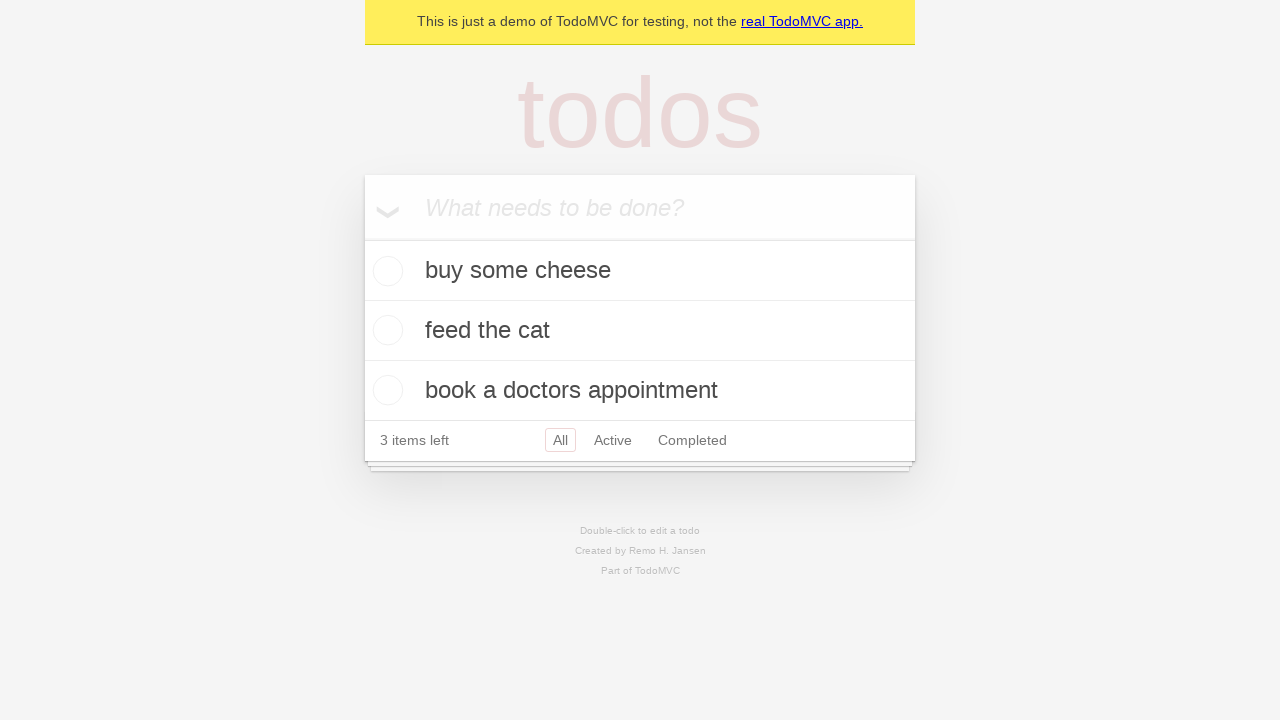

Double-clicked second todo item to enter edit mode at (640, 331) on internal:testid=[data-testid="todo-item"s] >> nth=1
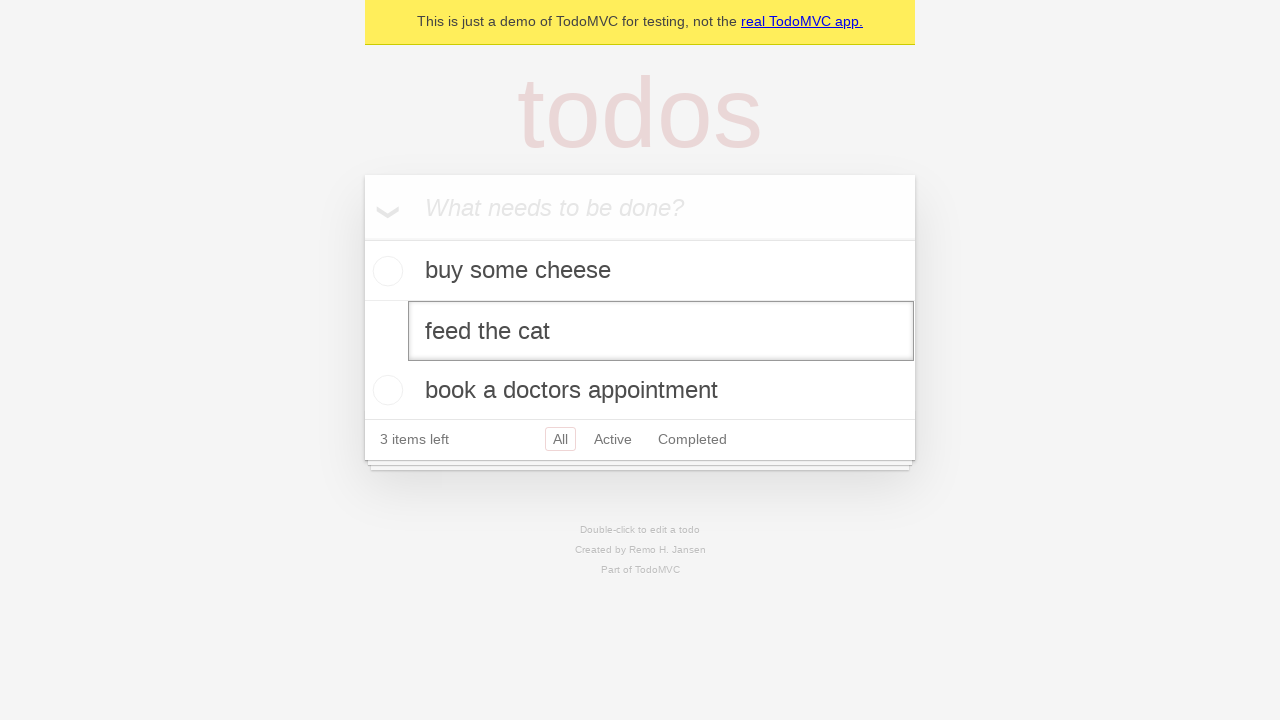

Filled edit field with new text 'buy some sausages' on internal:testid=[data-testid="todo-item"s] >> nth=1 >> internal:role=textbox[nam
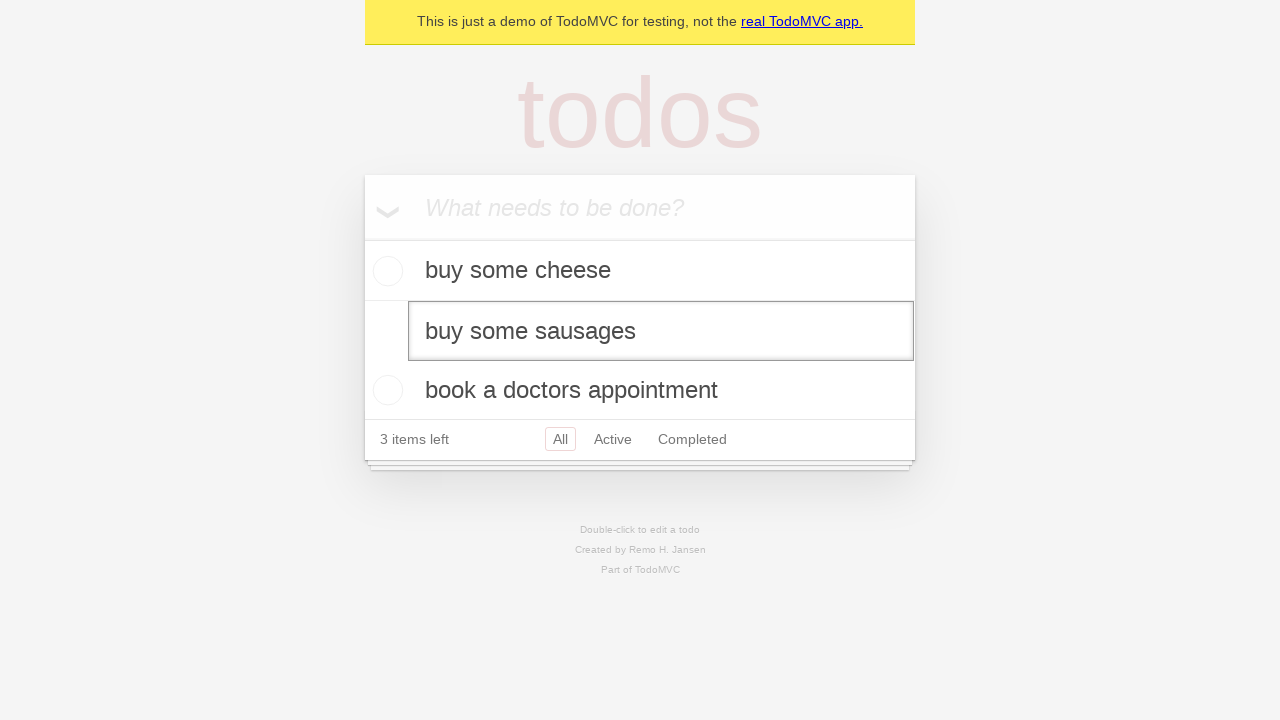

Triggered blur event on edit field to save changes
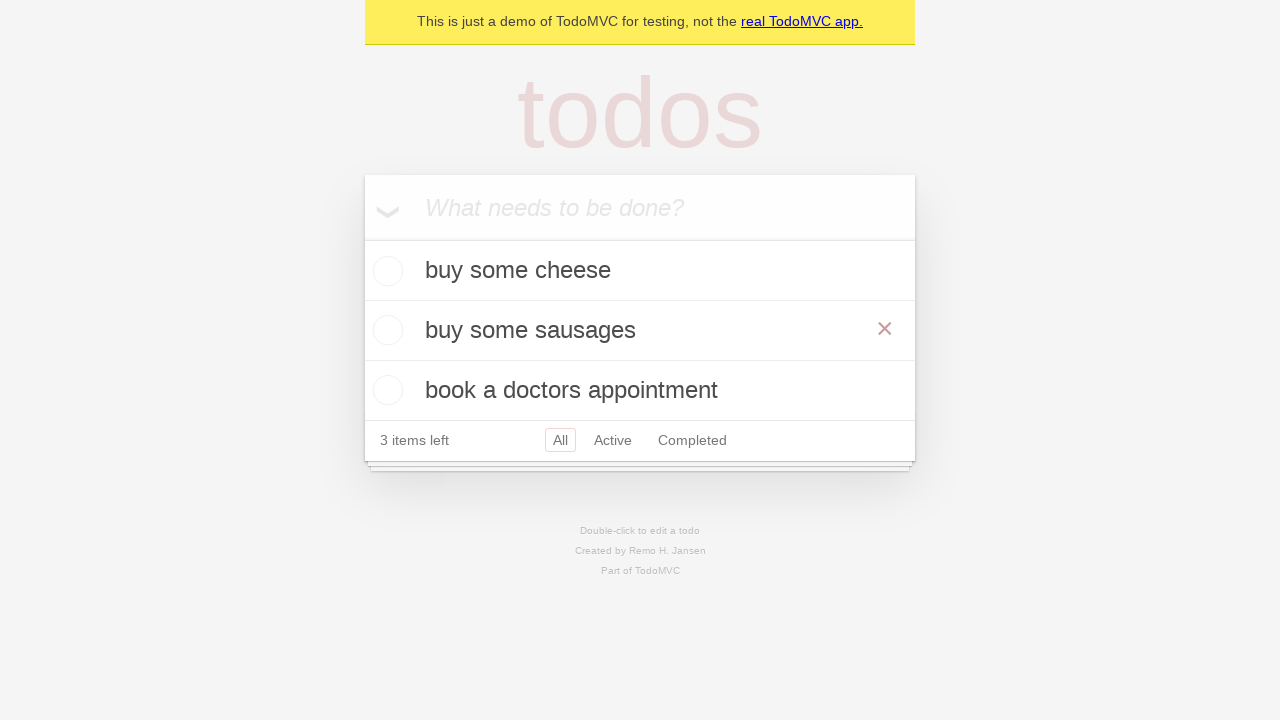

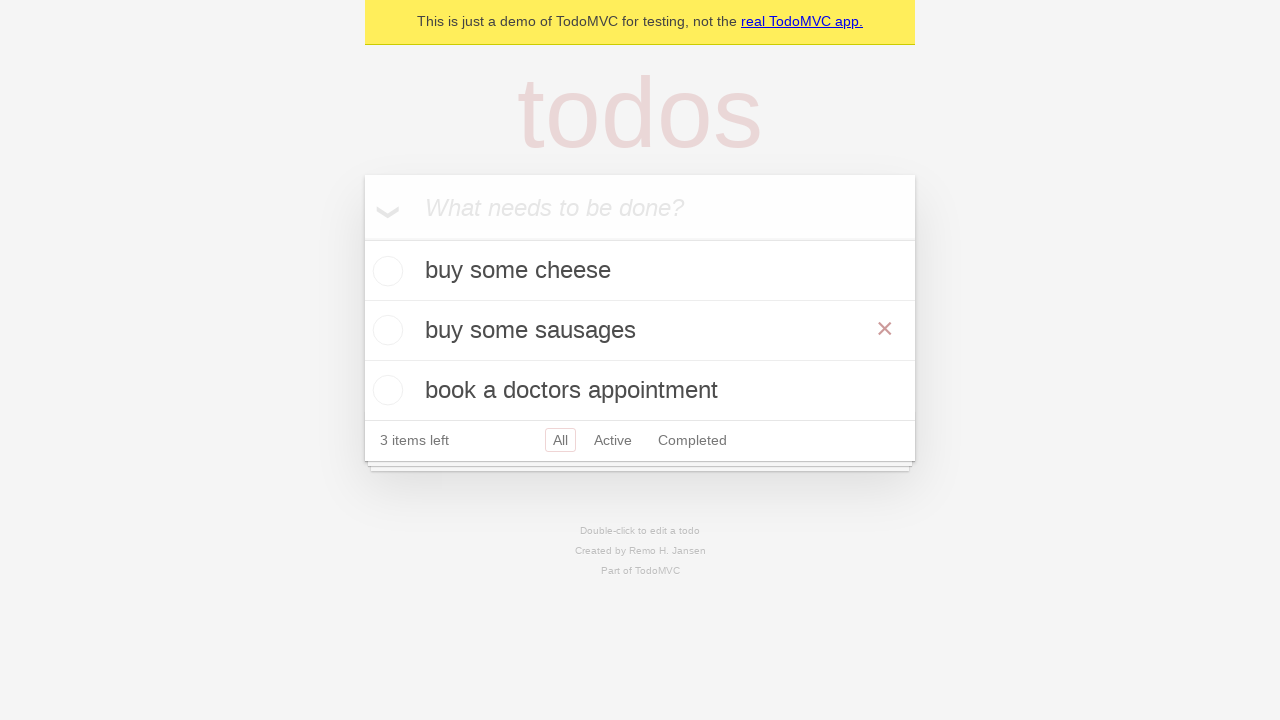